Navigates to the Heroku test site, clicks on the Sortable Data Tables link, and interacts with a table to verify table rows are present

Starting URL: https://the-internet.herokuapp.com/

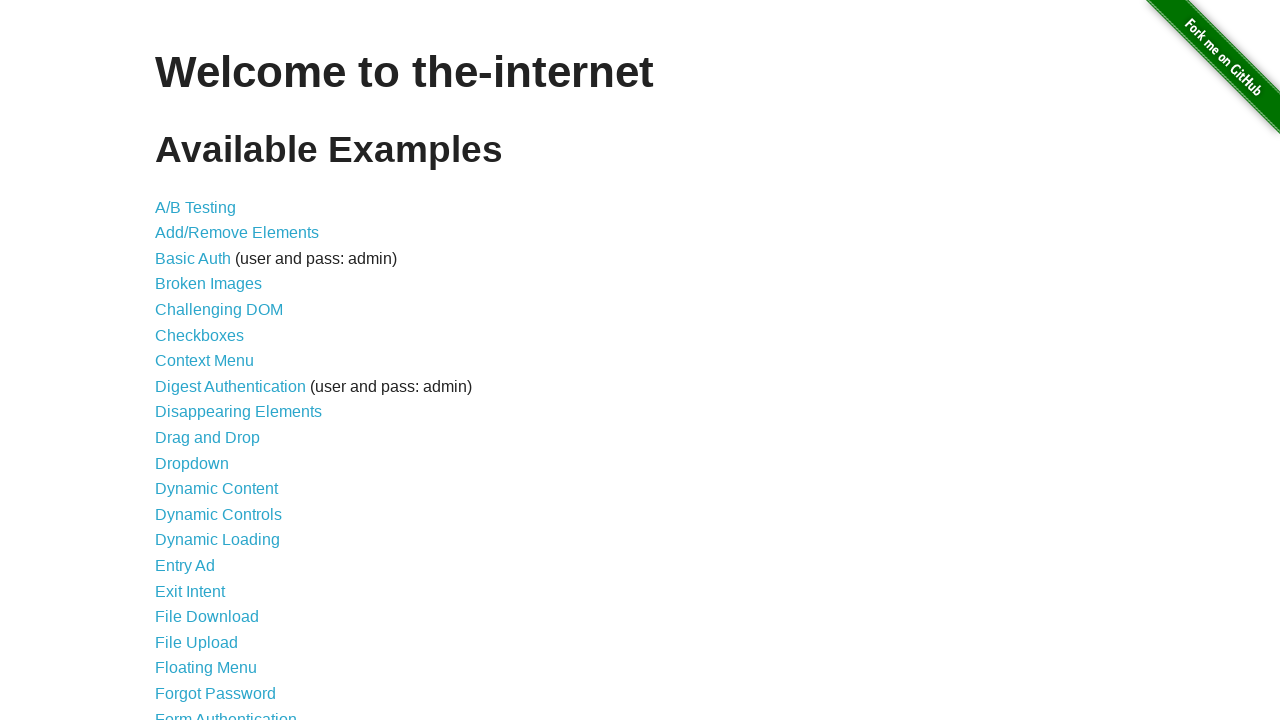

Navigated to Heroku test site home page
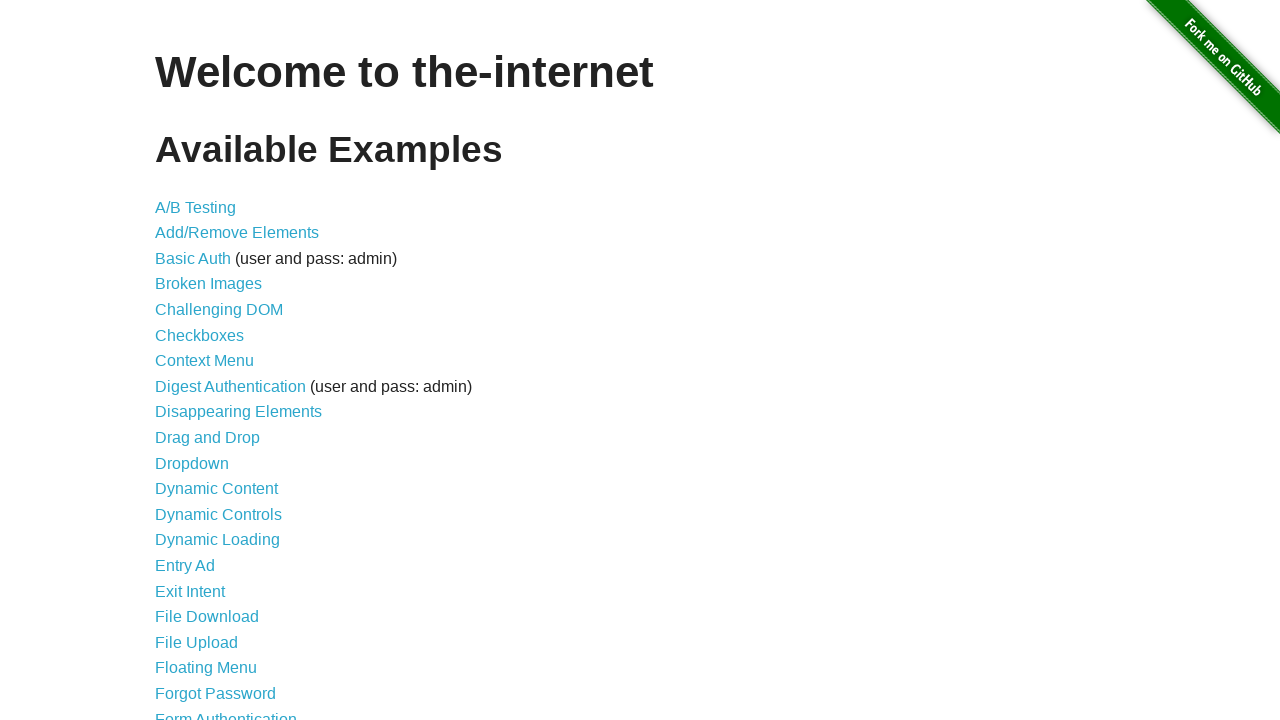

Clicked on the Sortable Data Tables link at (230, 574) on a:has-text('Sortable')
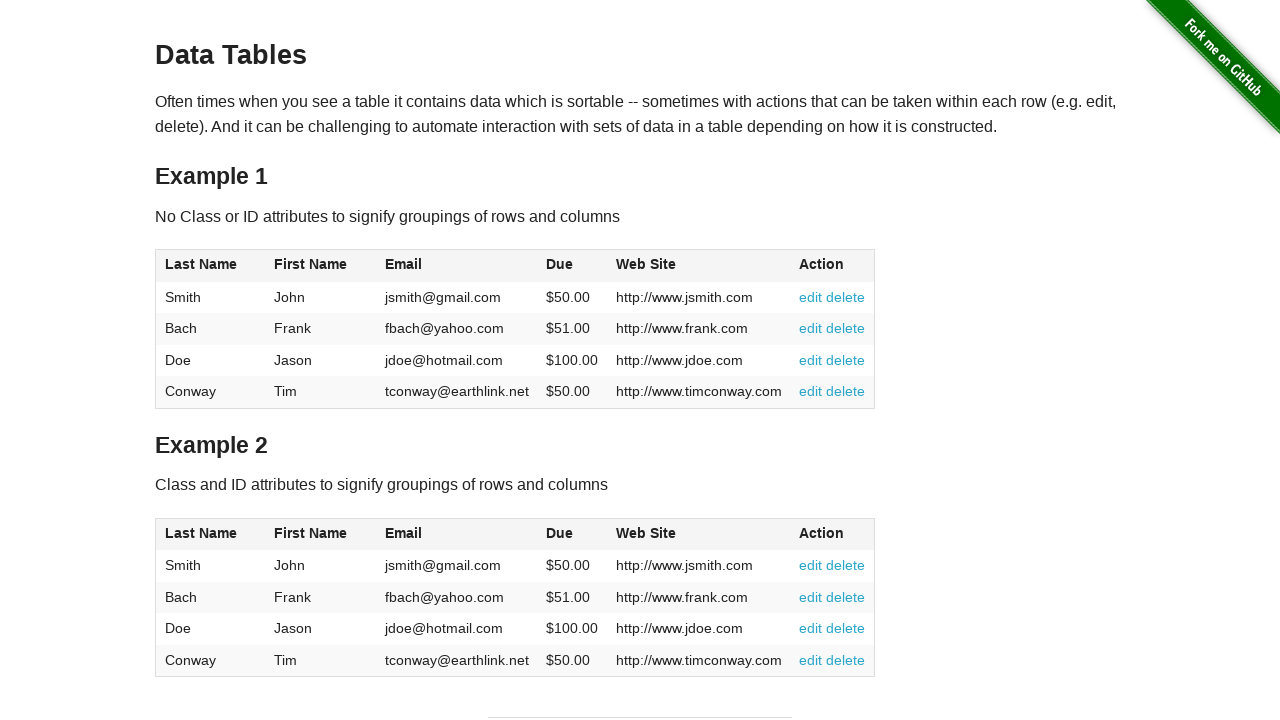

Table #table1 loaded and is visible
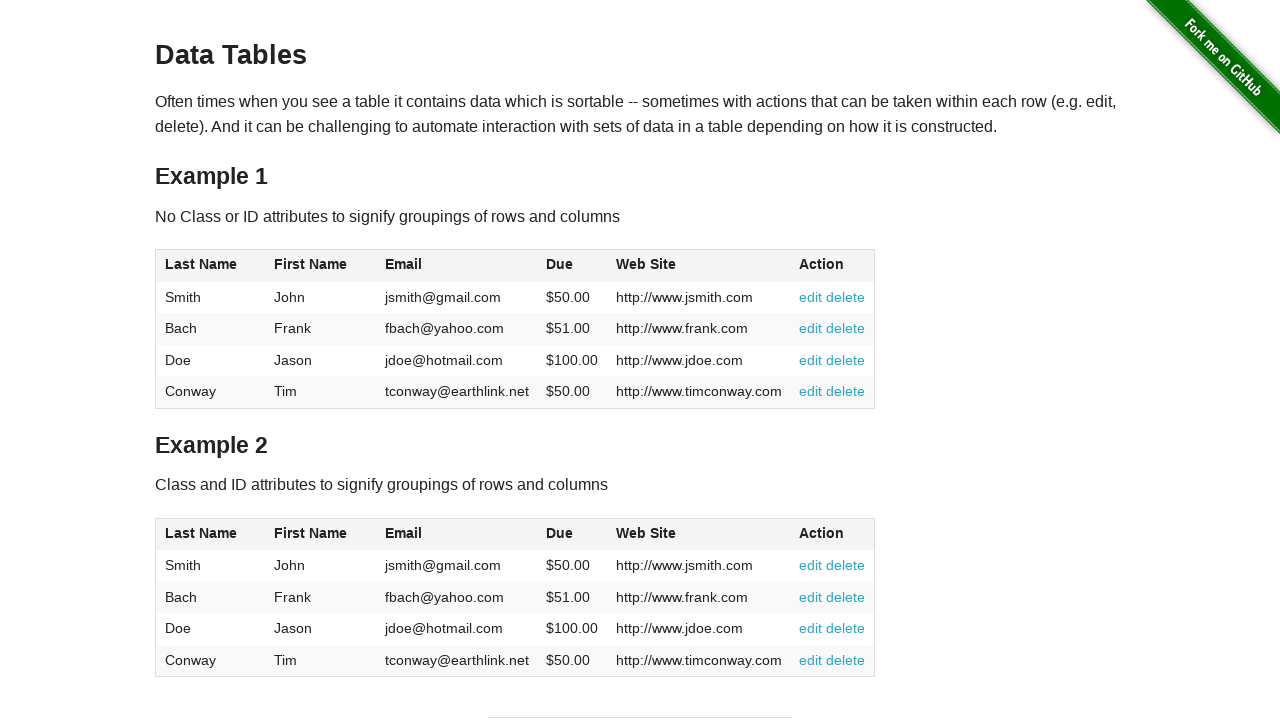

Located the table element
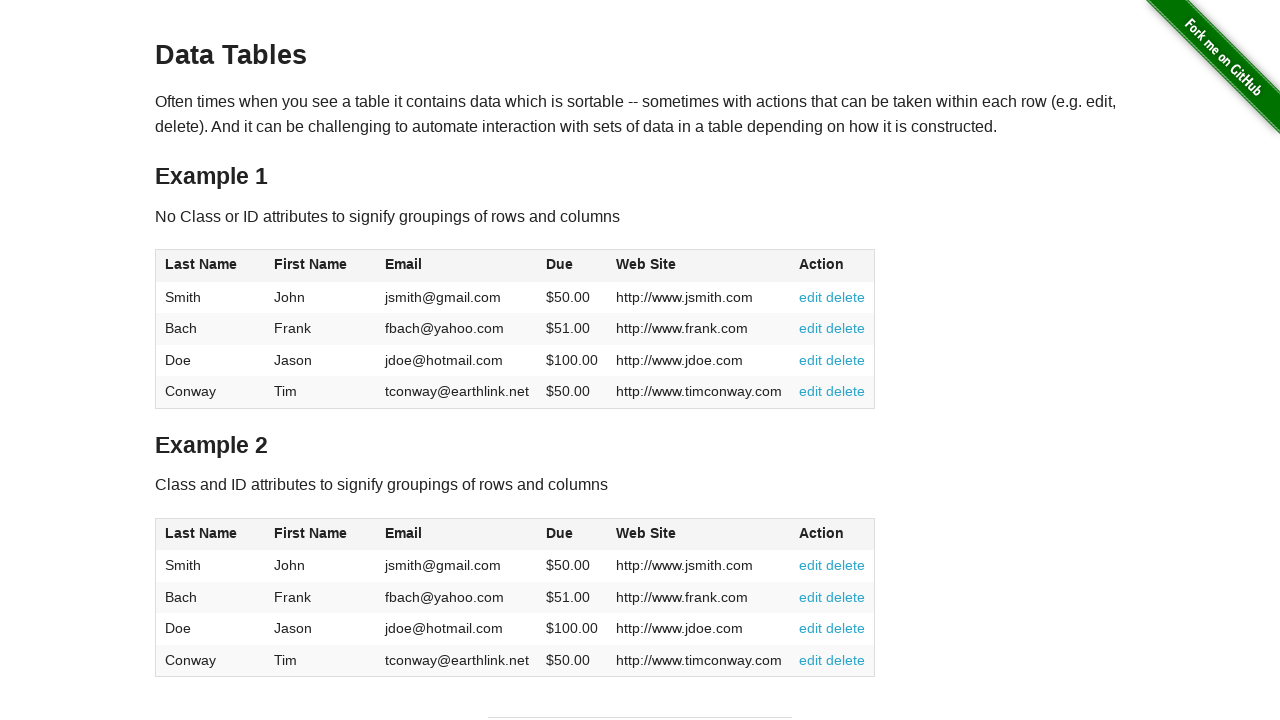

Located all table rows
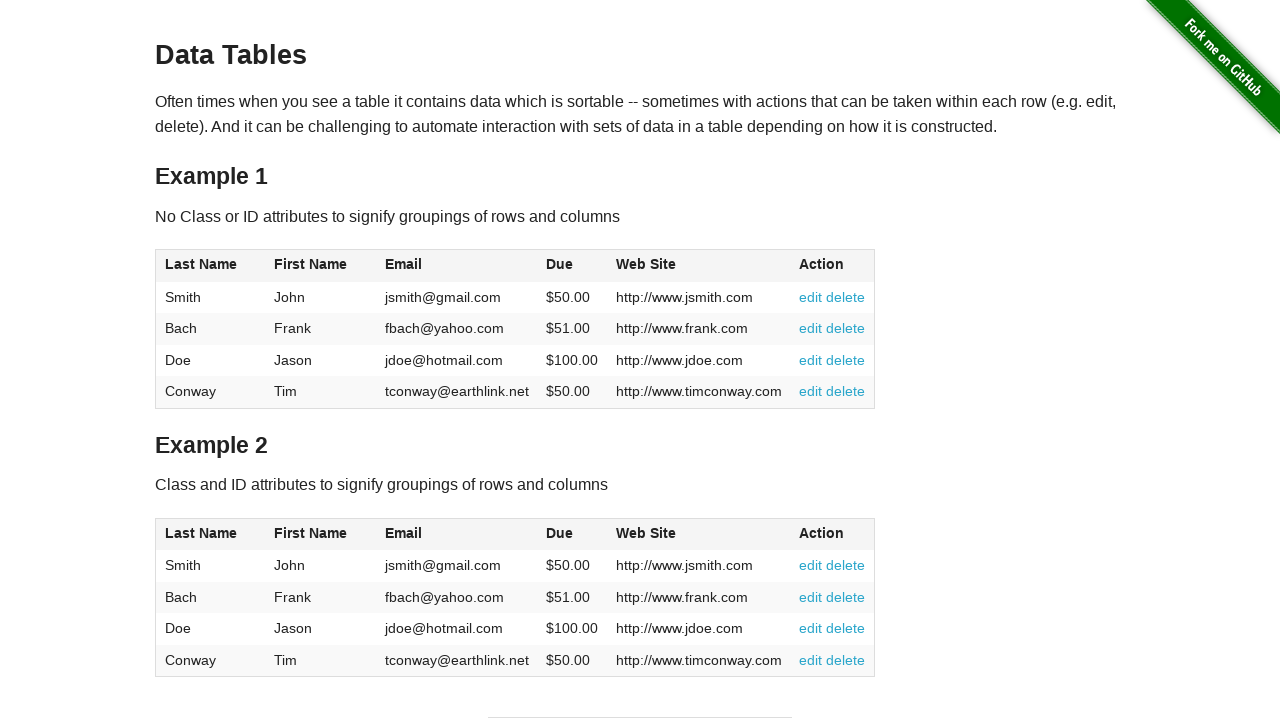

First table row is present and ready
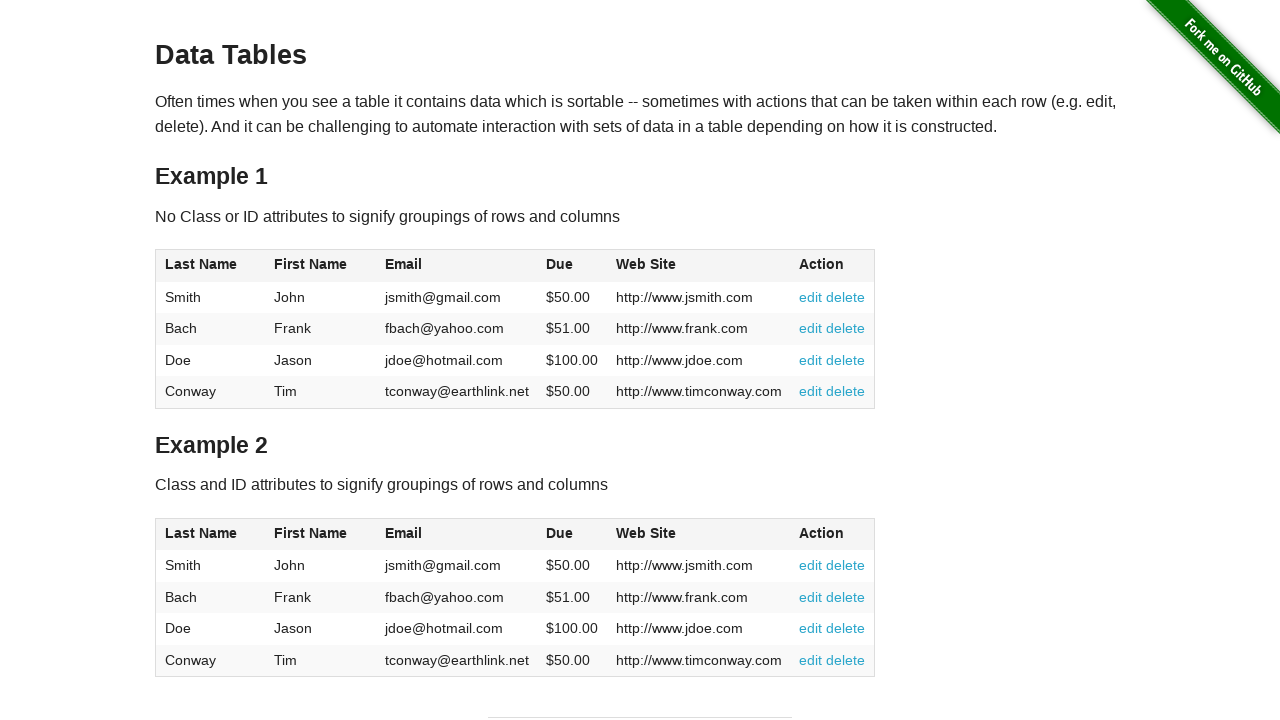

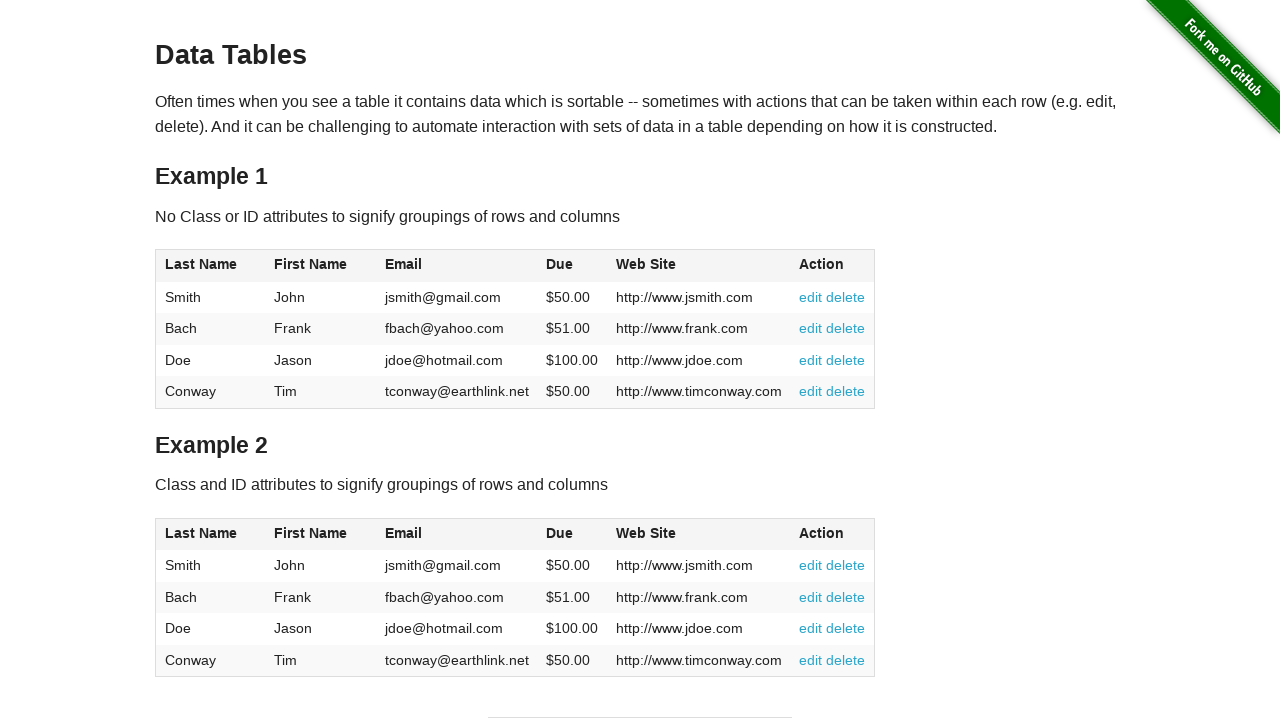